Opens the Moebel.de furniture website and maximizes the browser window

Starting URL: https://www.moebel.de

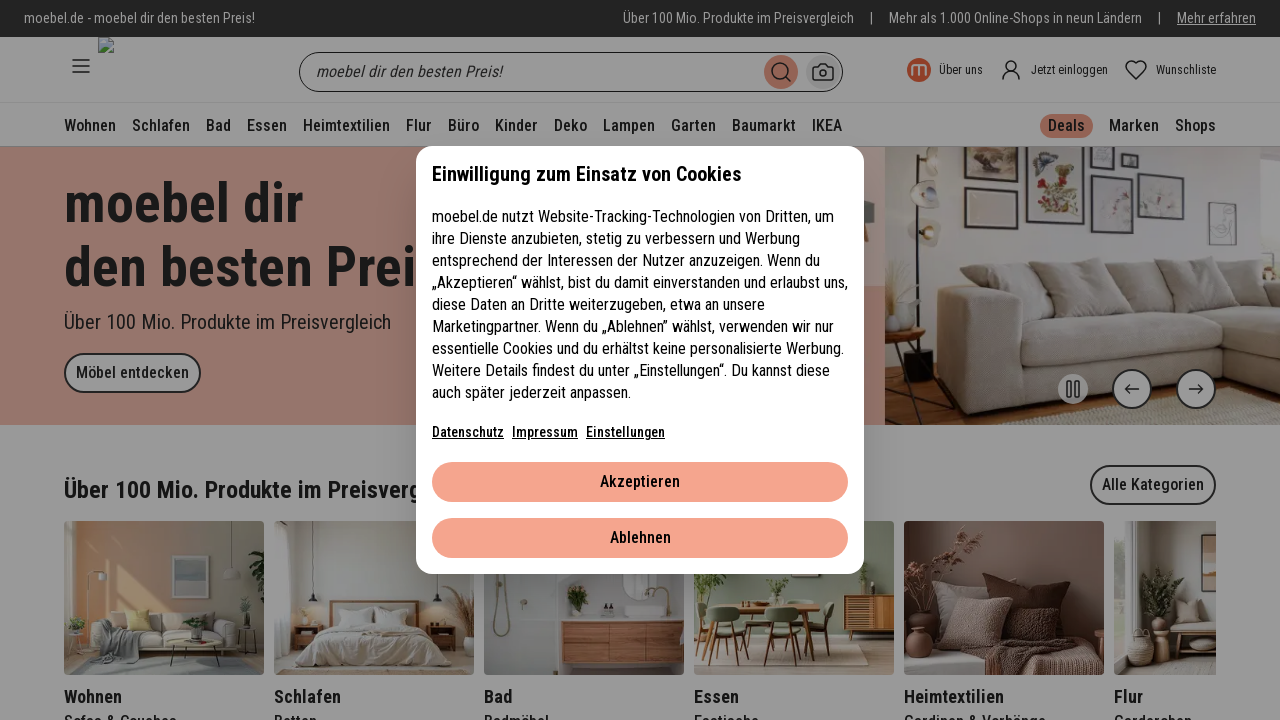

Set viewport size to 1920x1080 (maximized)
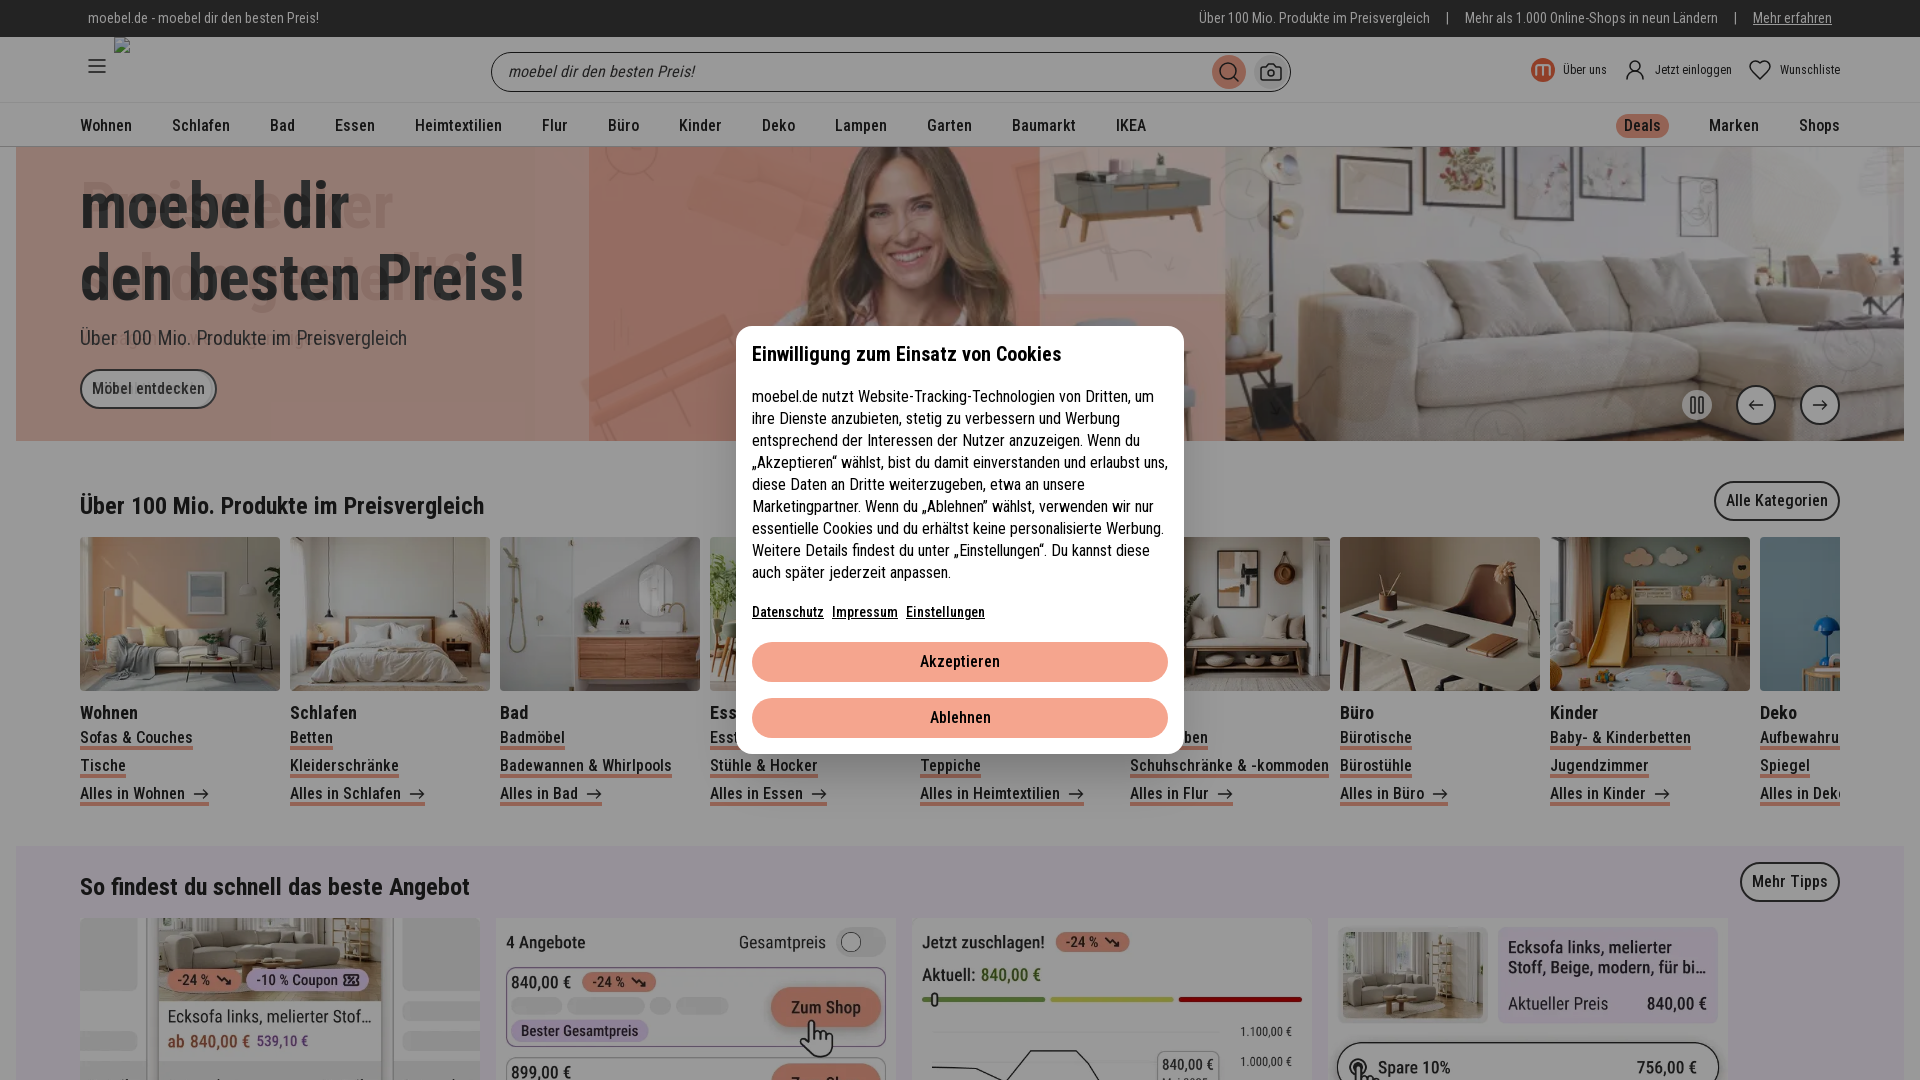

Moebel.de website fully loaded
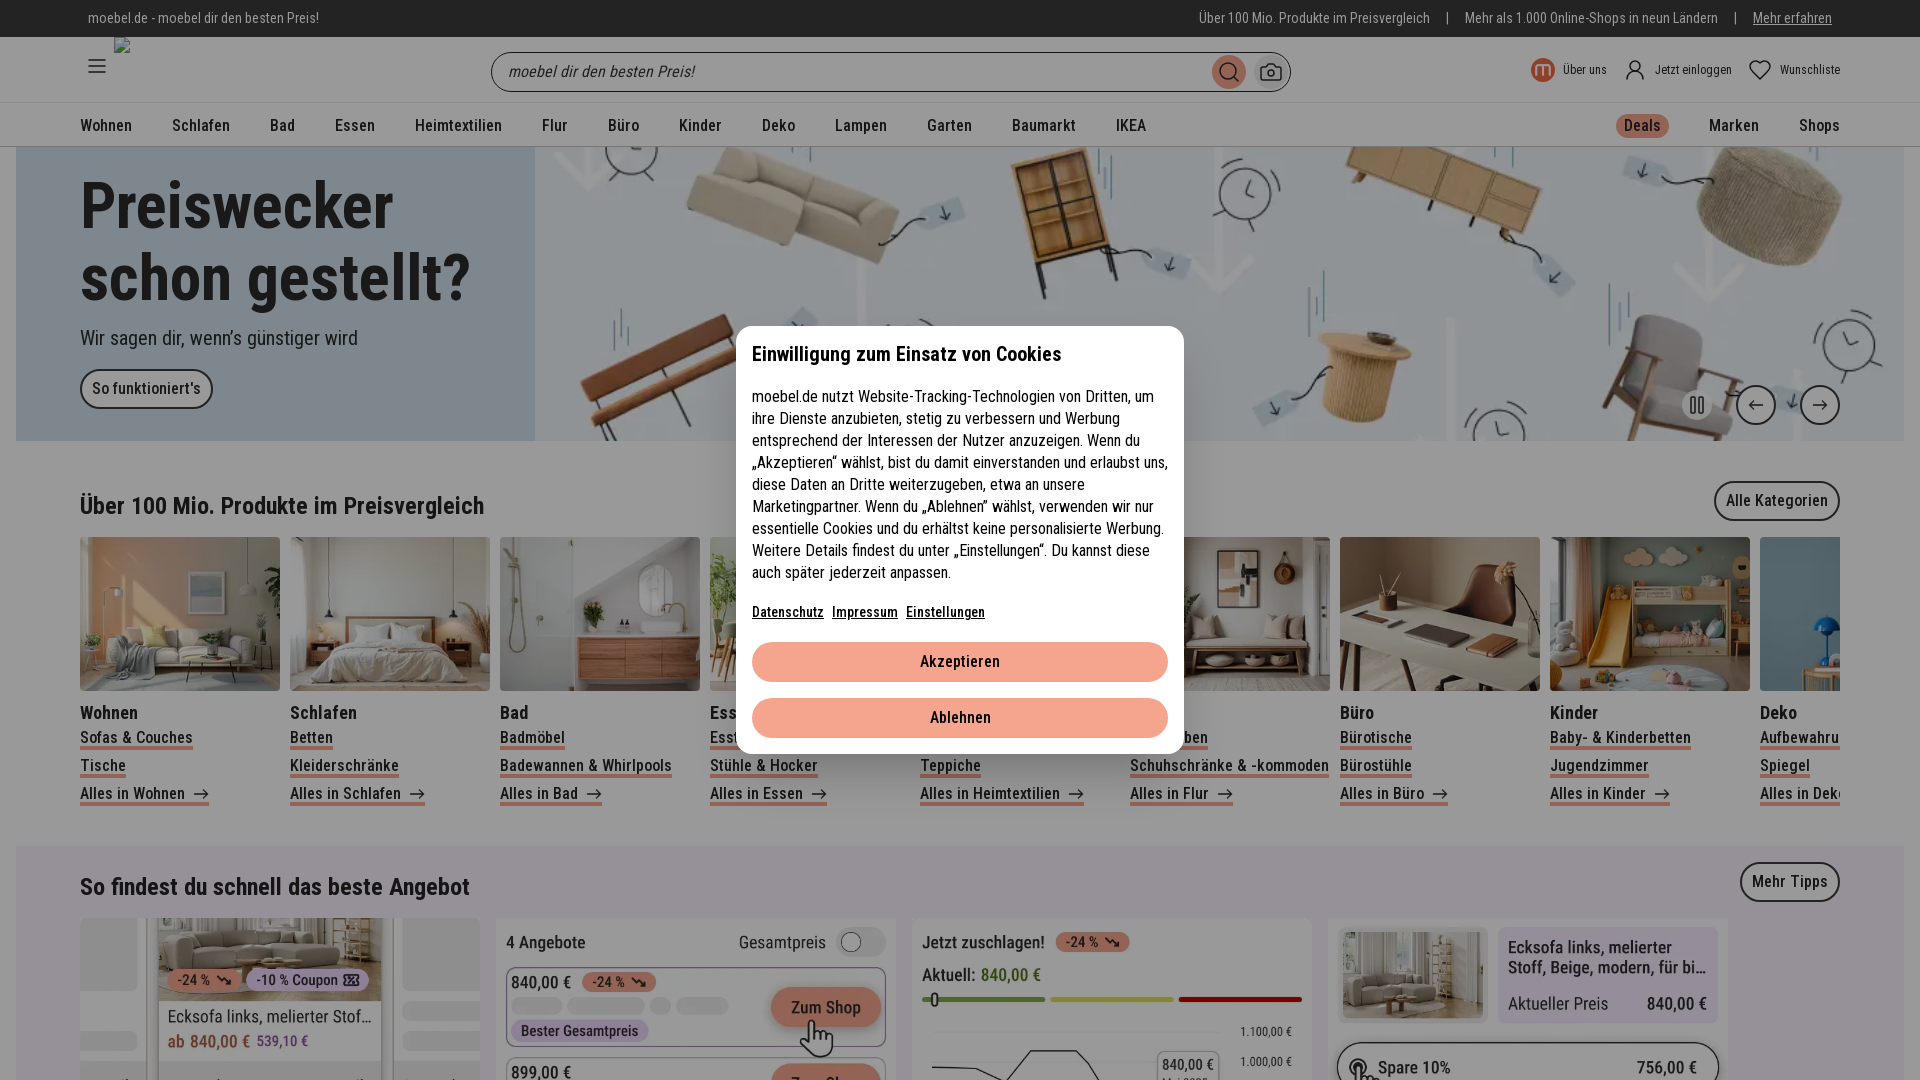

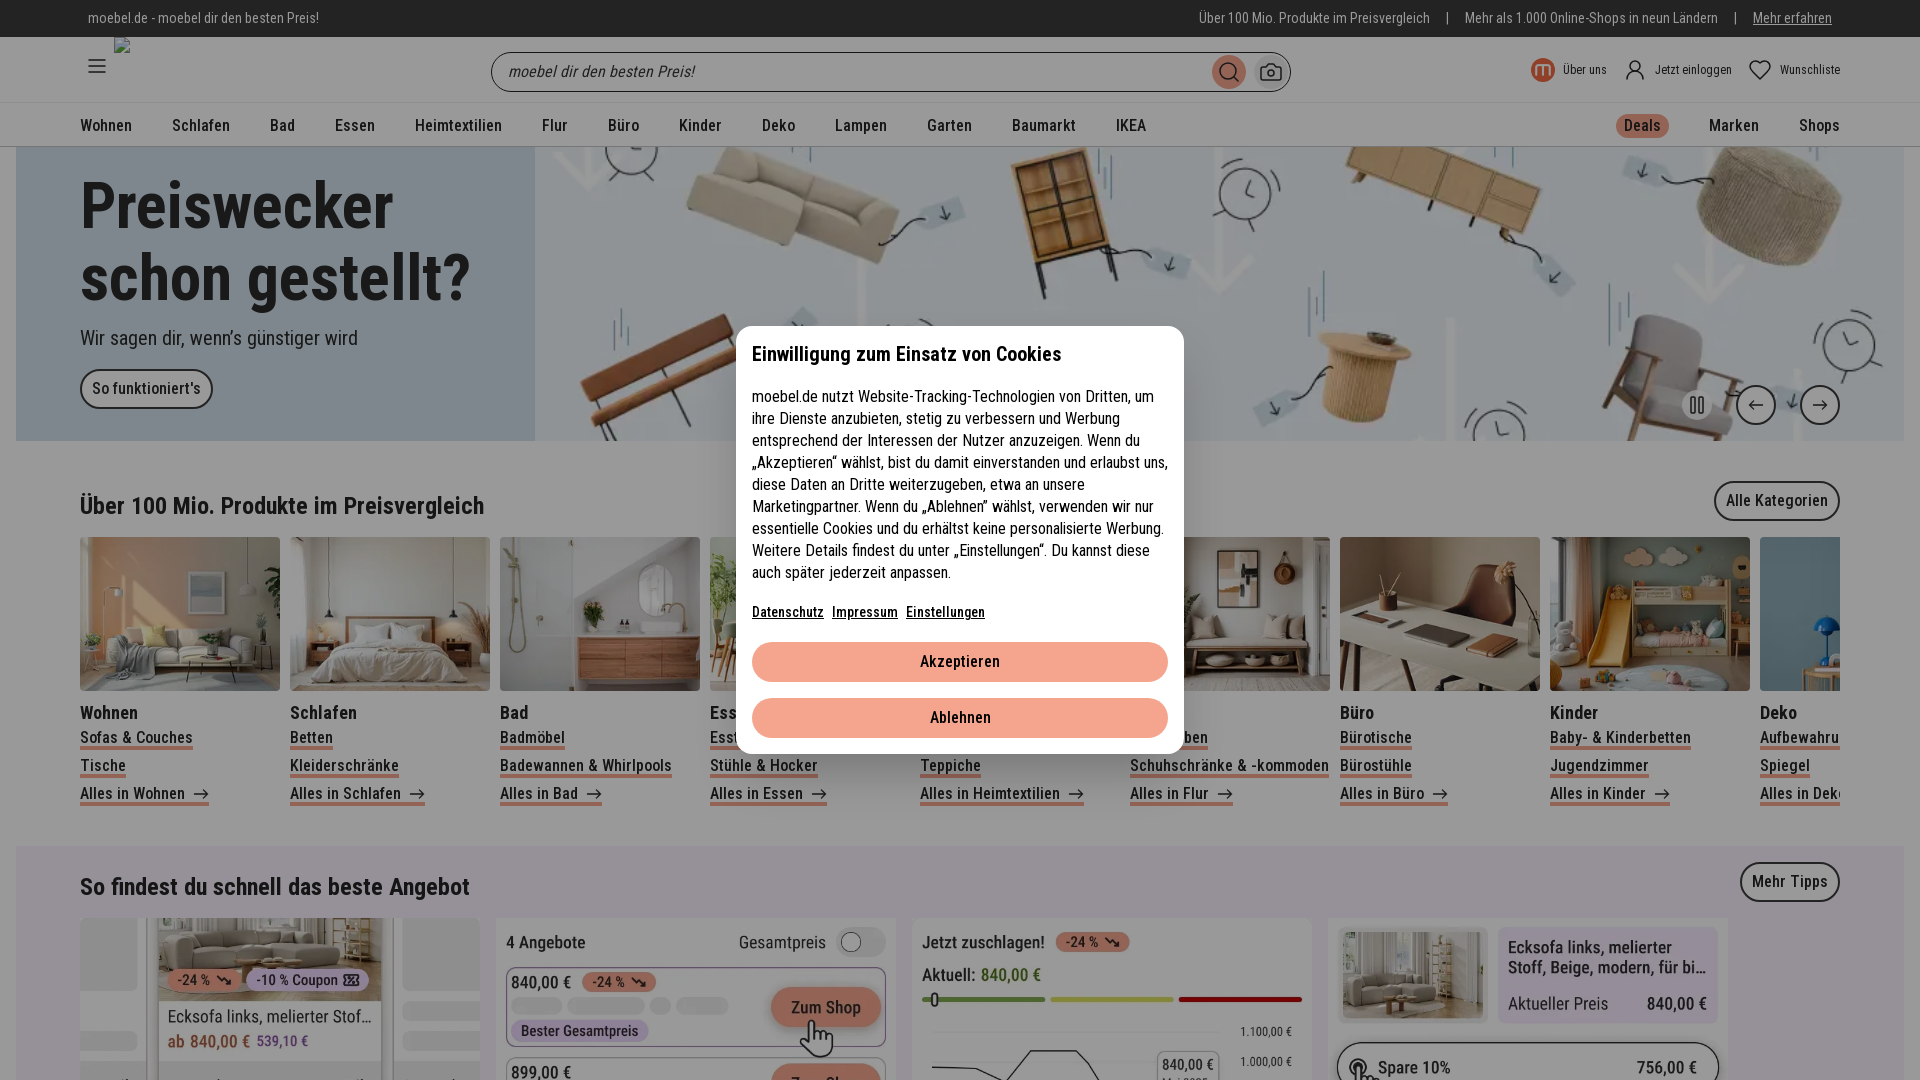